Navigates to the web table and verifies table content is displayed correctly

Starting URL: https://rahulshettyacademy.com/AutomationPractice/

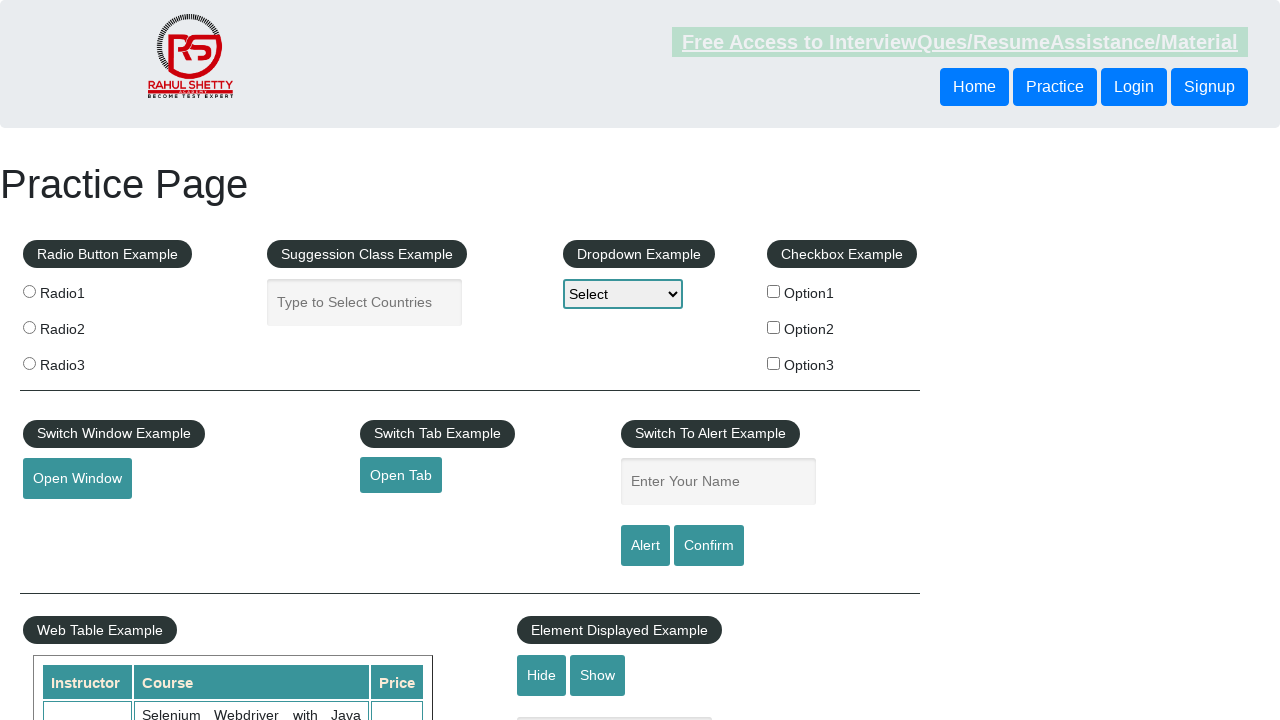

Navigated to AutomationPractice page
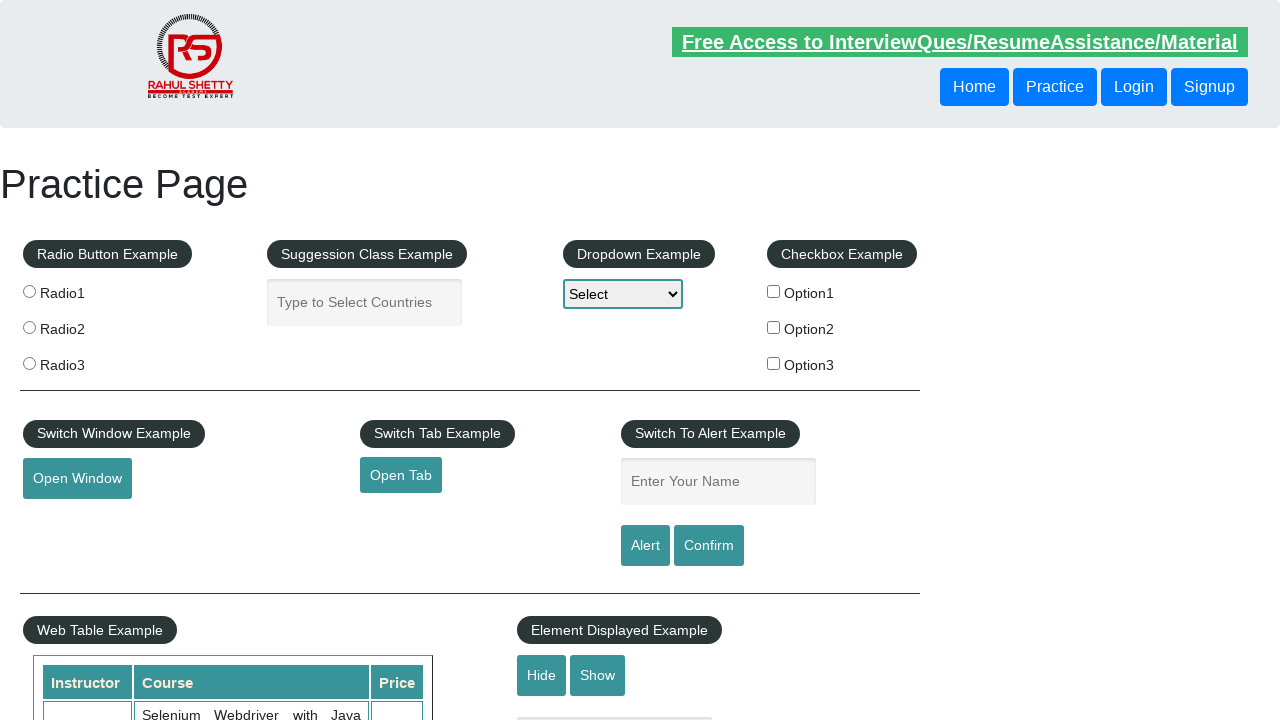

Web table with name 'courses' is visible
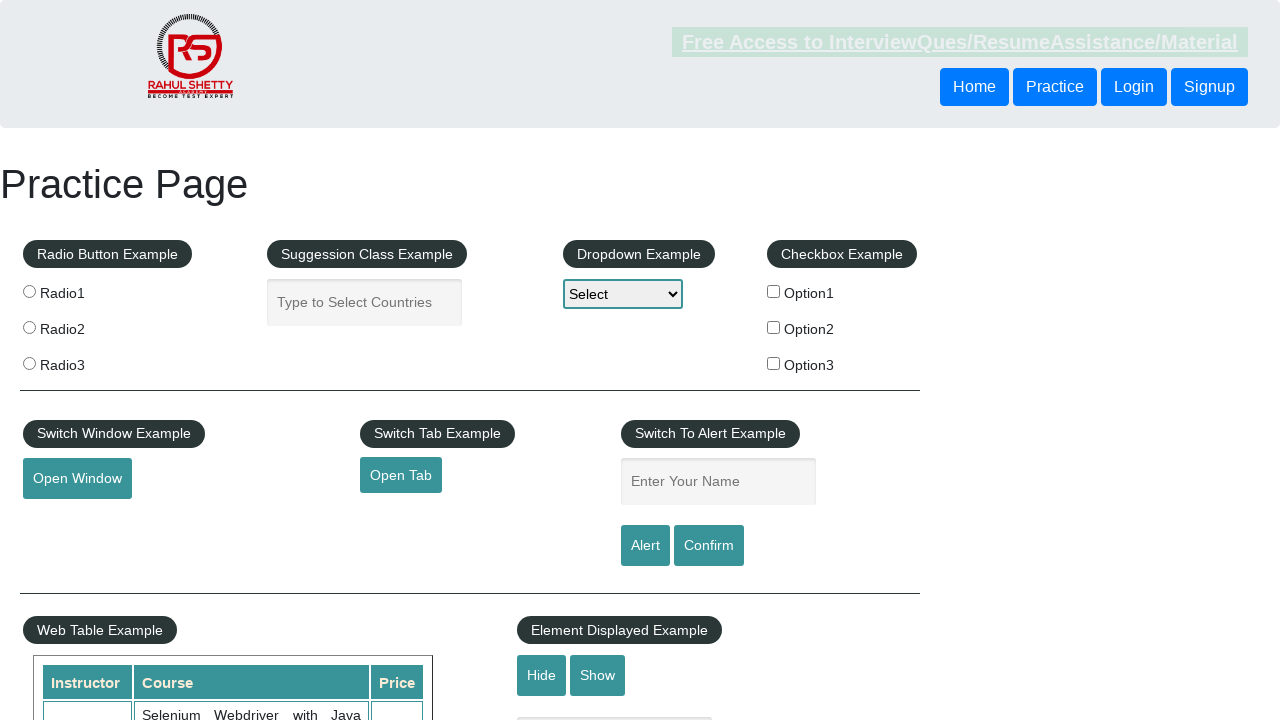

Retrieved all cells from third column of web table
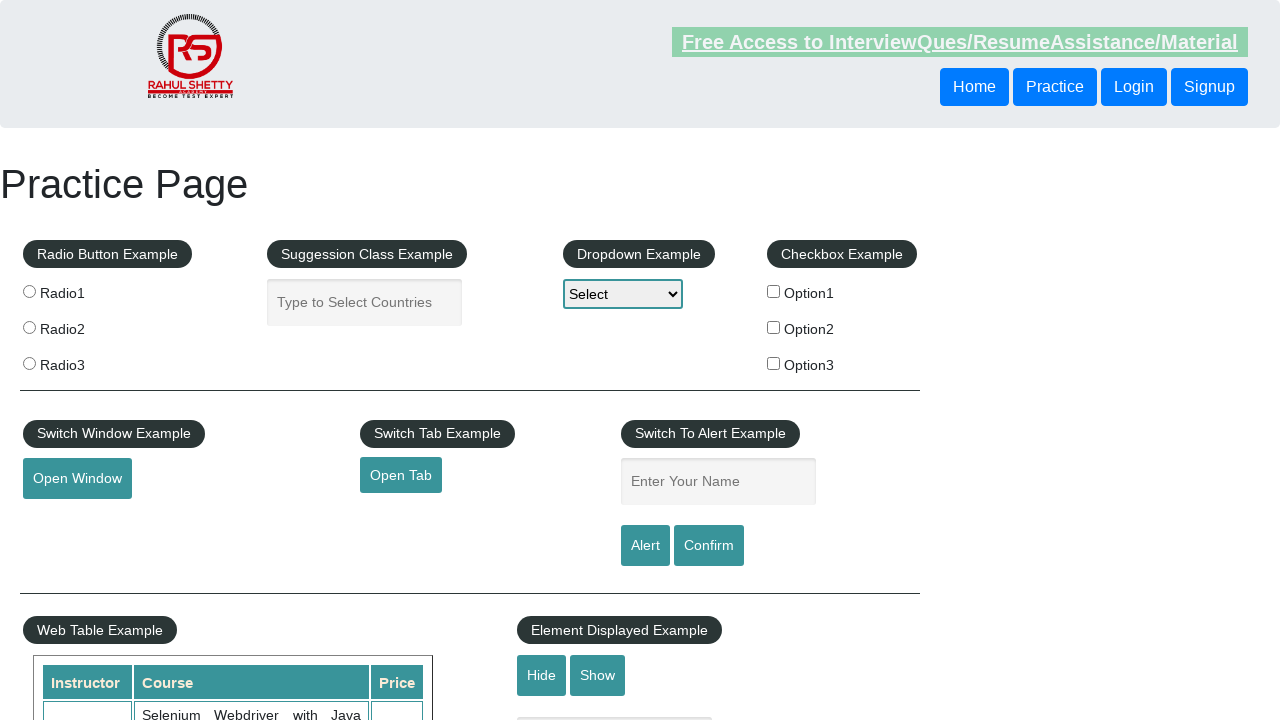

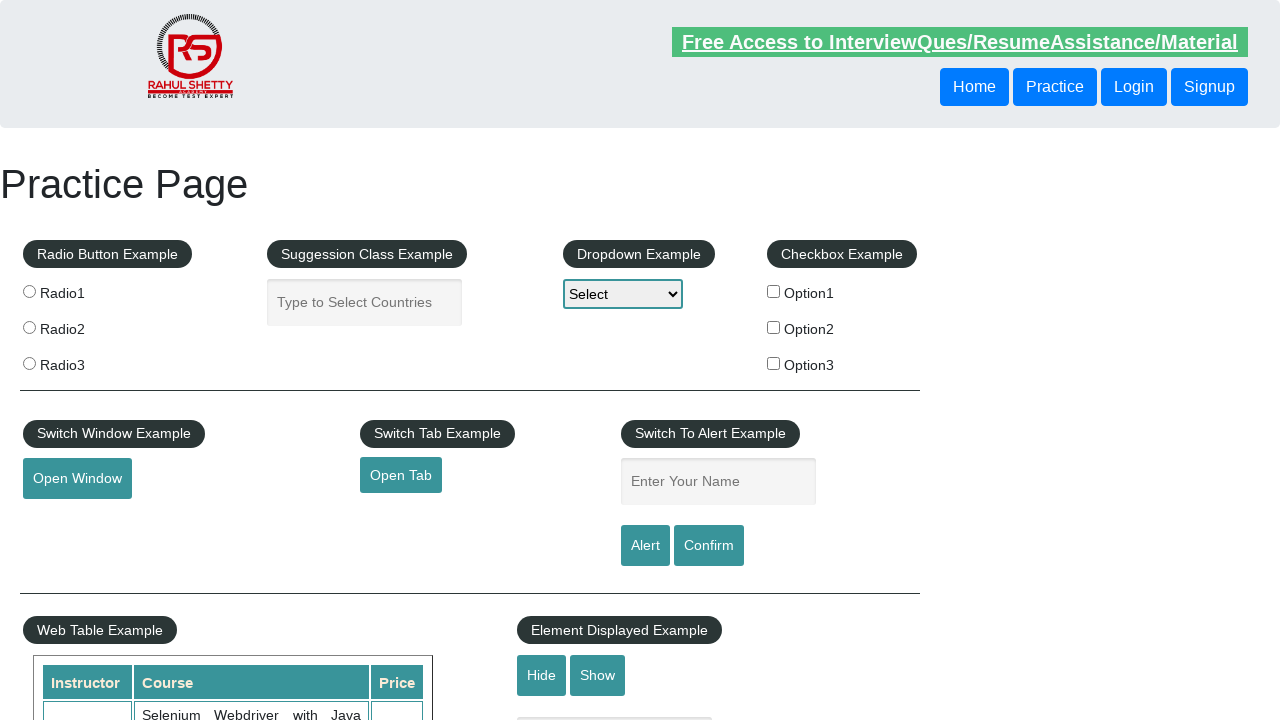